Tests window handling functionality by clicking a button that opens new windows with a delay, then switches to and verifies the new windows

Starting URL: https://leafground.com/window.xhtml

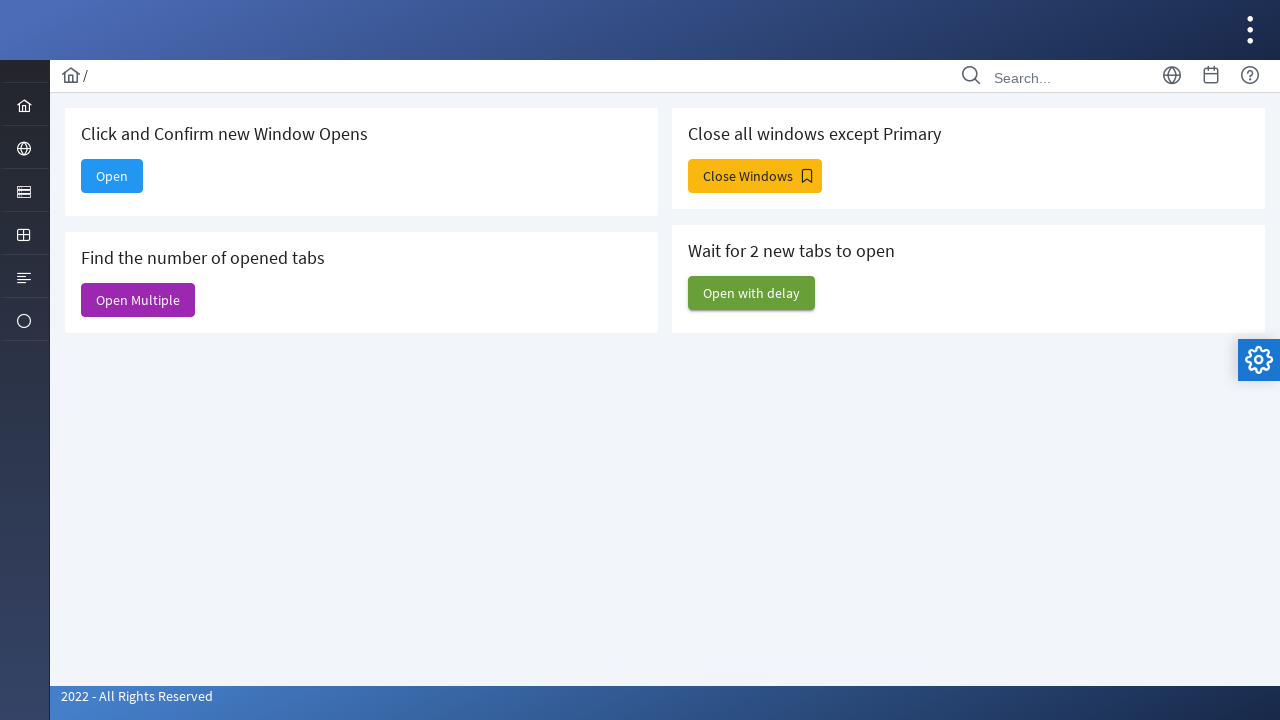

Clicked 'Open with delay' button to open new windows at (752, 293) on xpath=//span[text()='Open with delay']
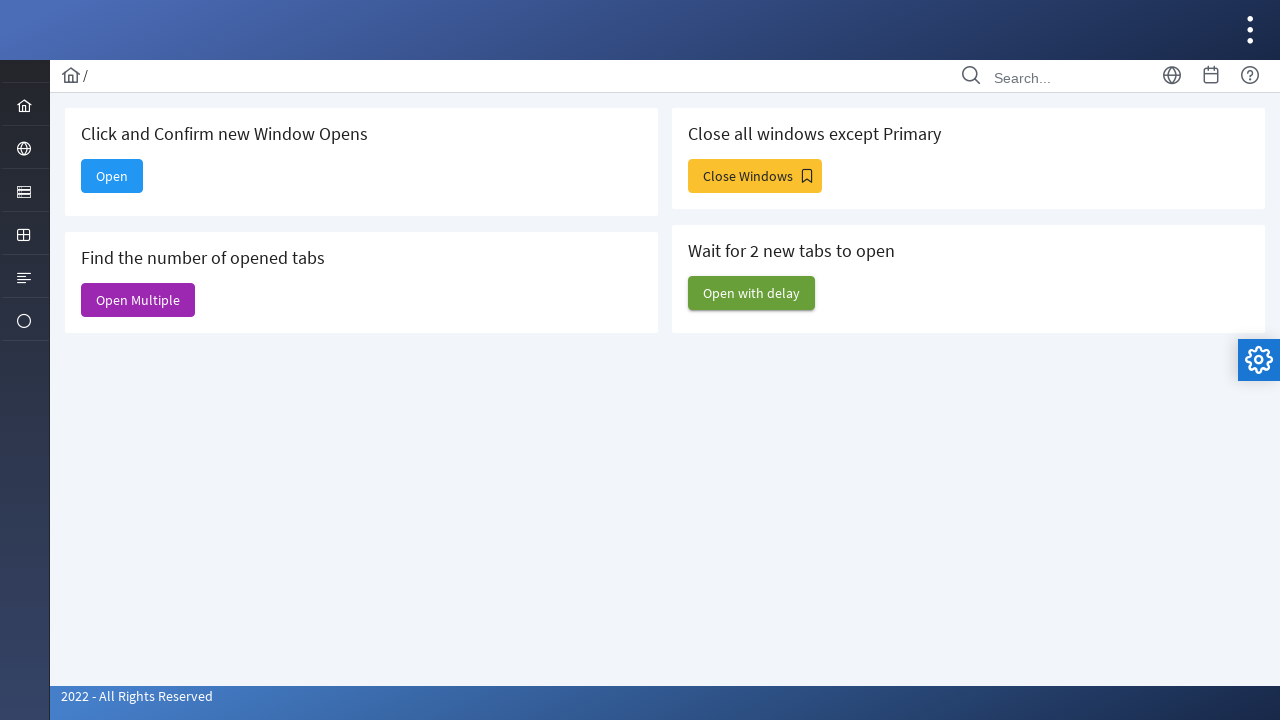

Waited 3 seconds for new windows to open
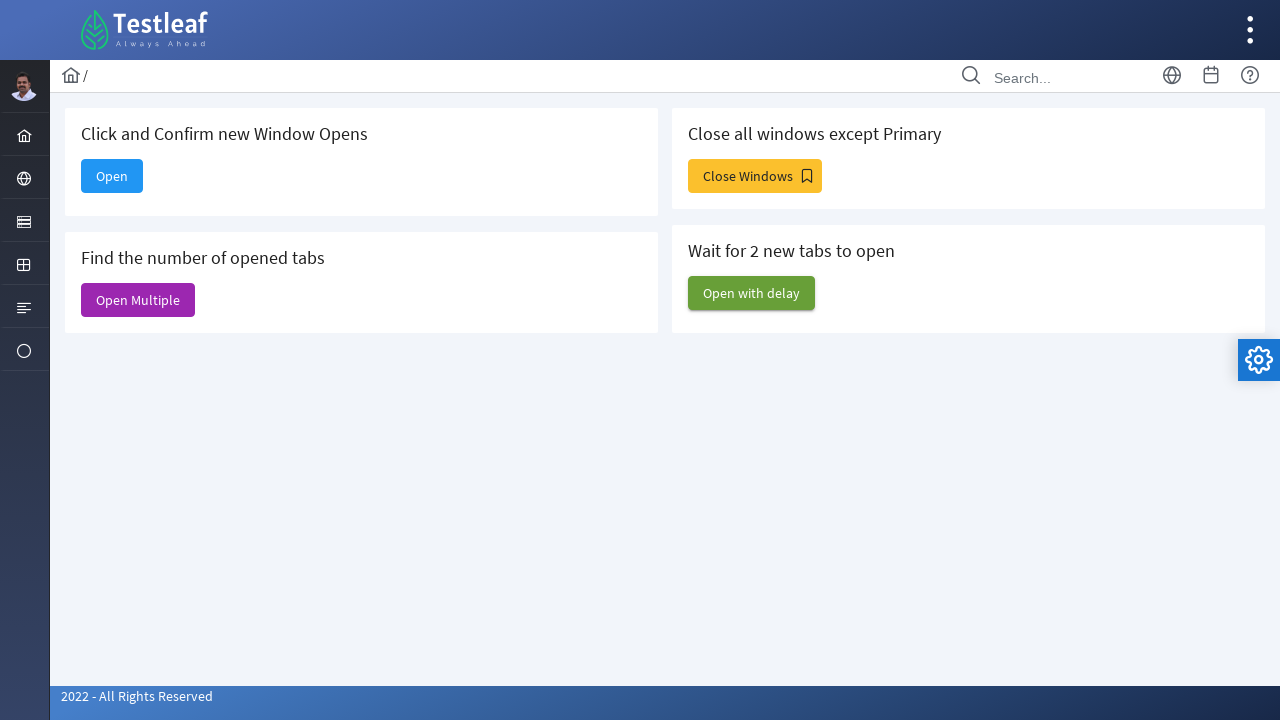

Retrieved all pages from context - total windows: 6
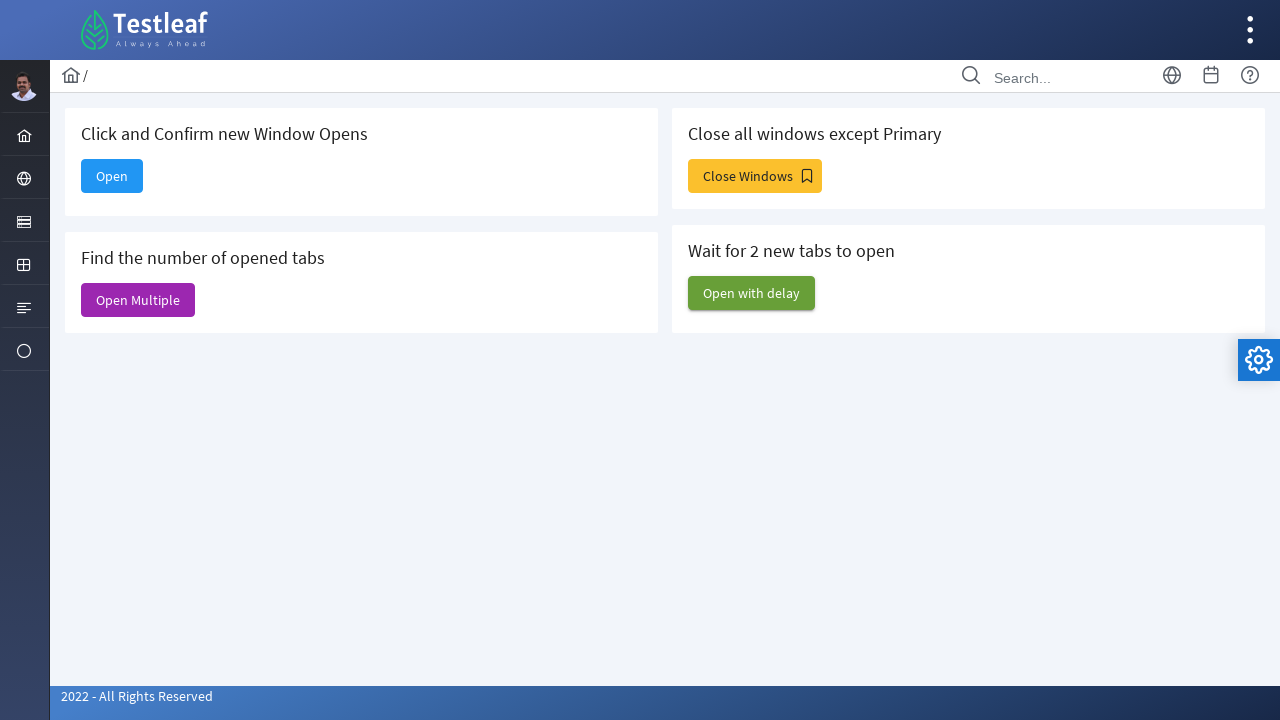

Selected the last opened window
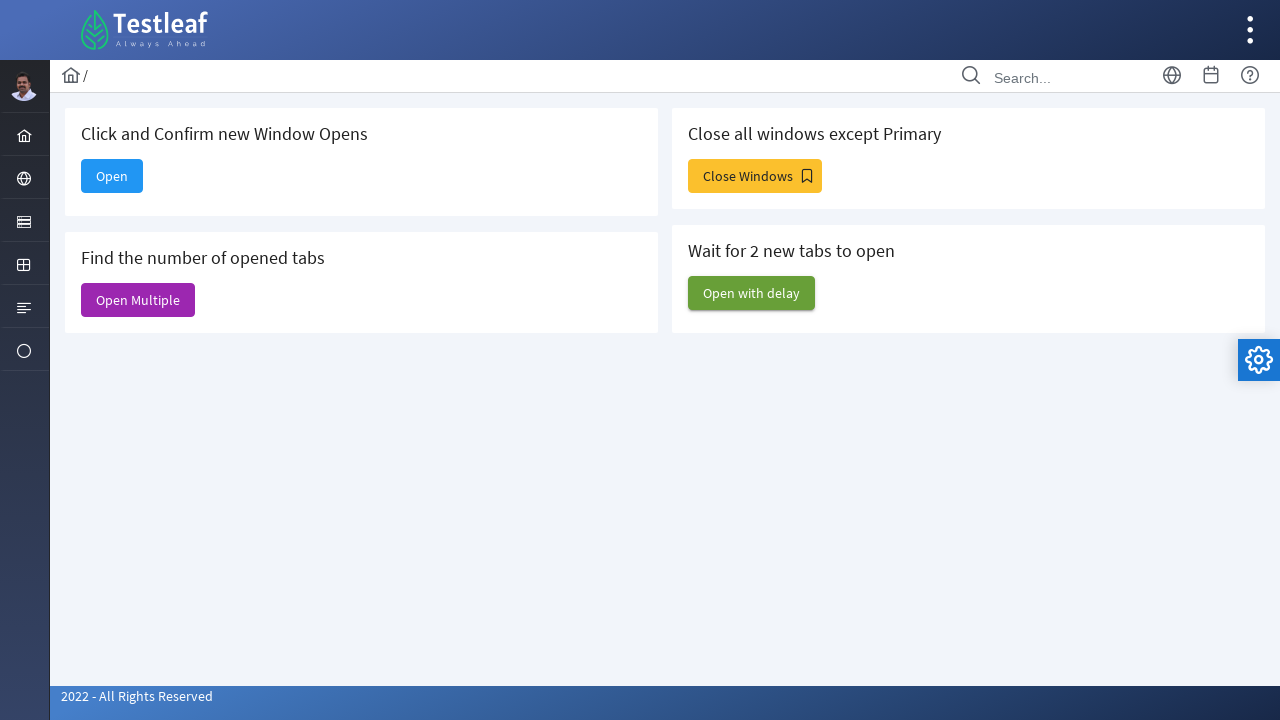

Brought the new window to front
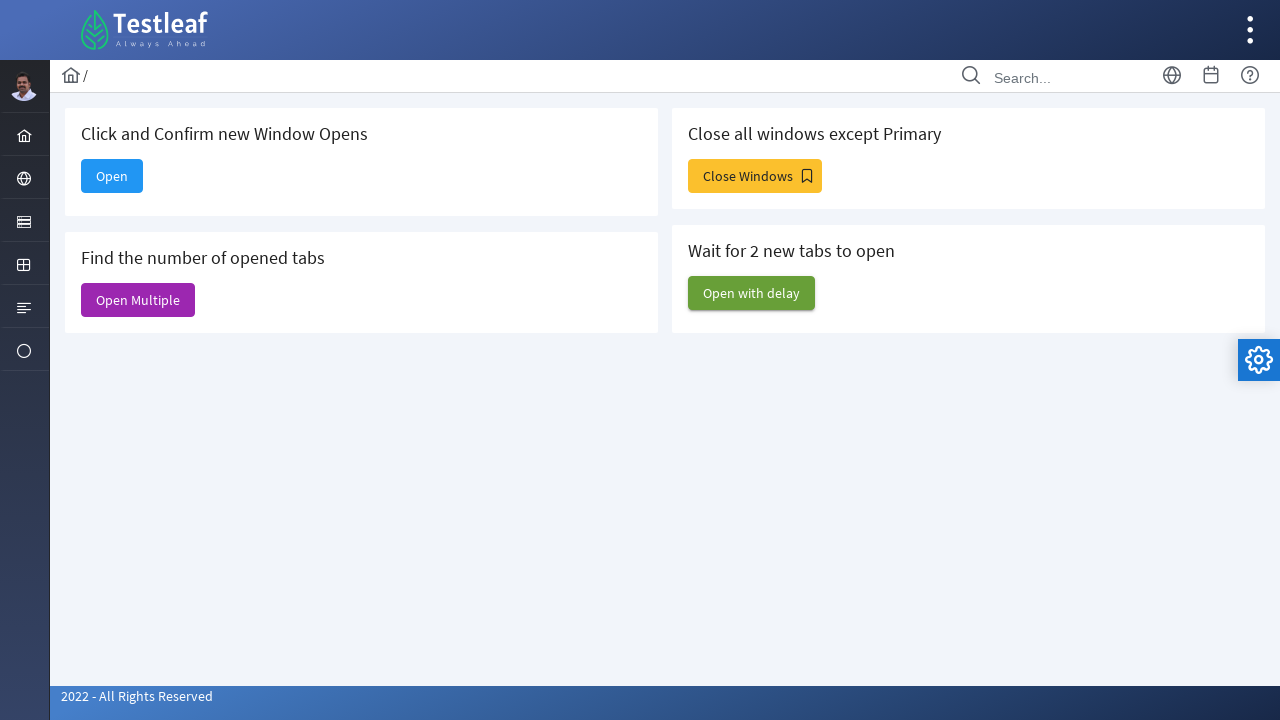

Retrieved title of the new window: Dashboard
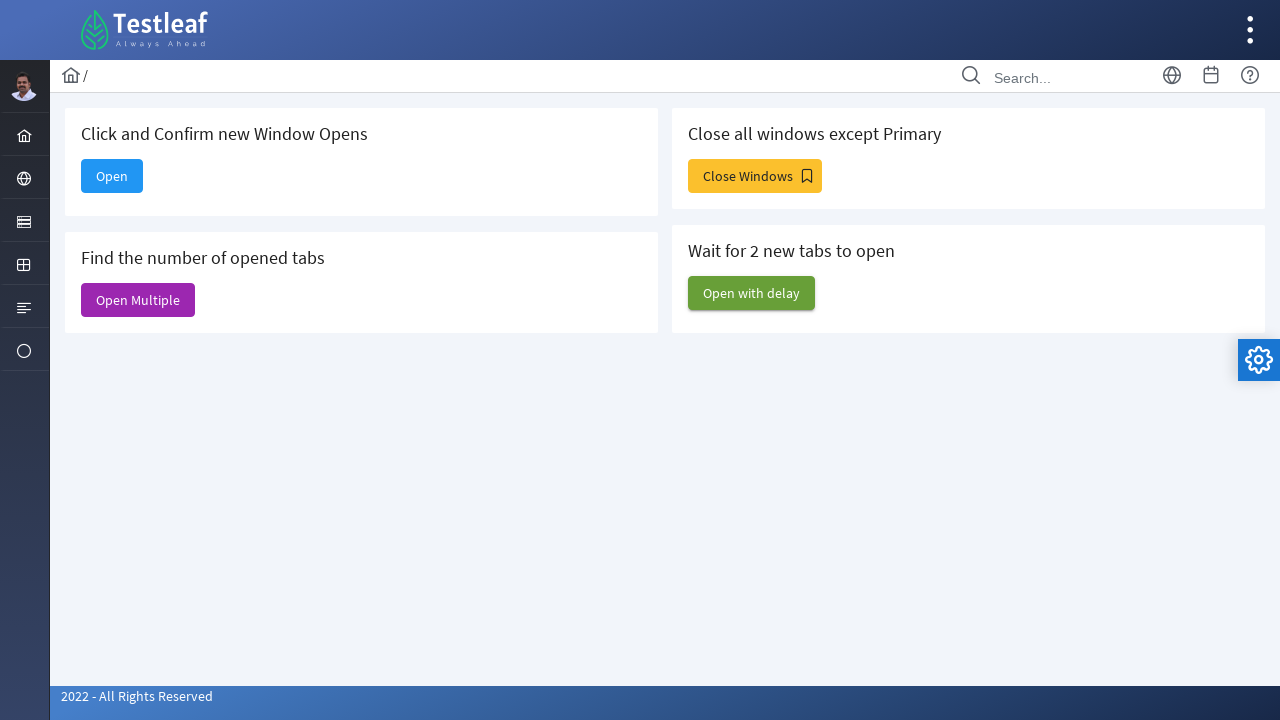

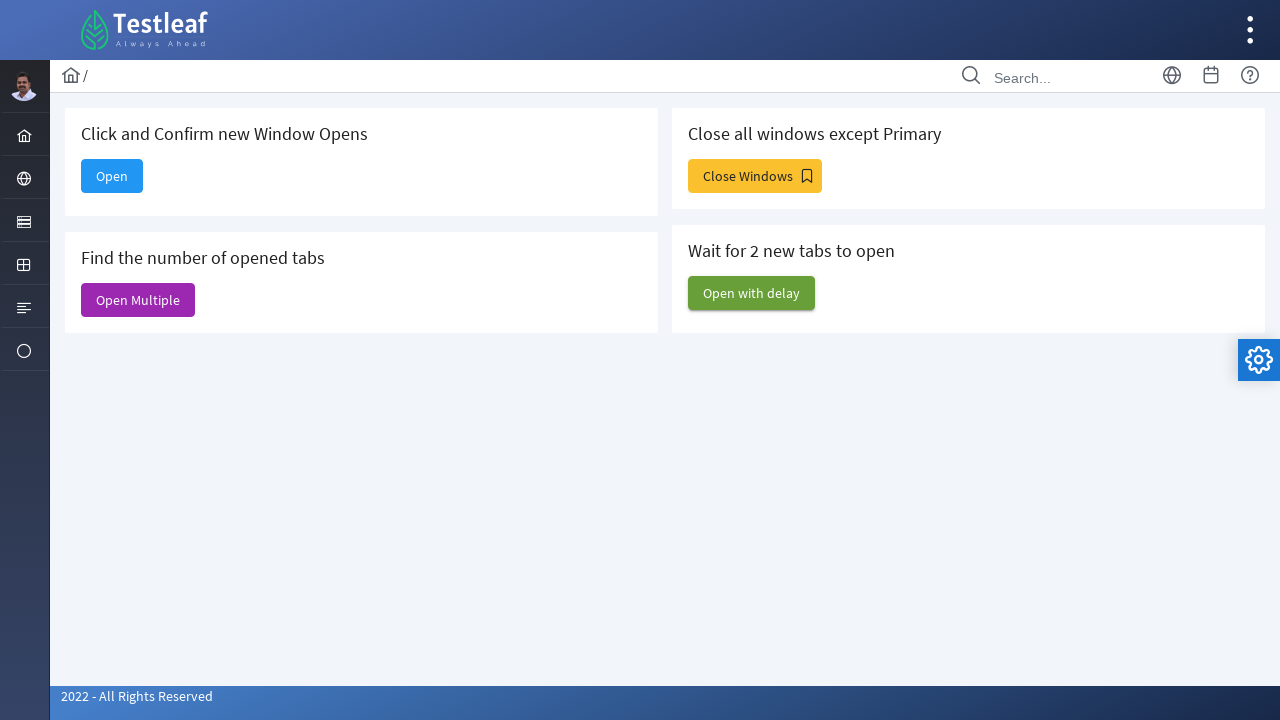